Creates two todo items, then deletes both by hovering and clicking the delete button, verifying the list is empty

Starting URL: https://todomvc.com/examples/react/dist/

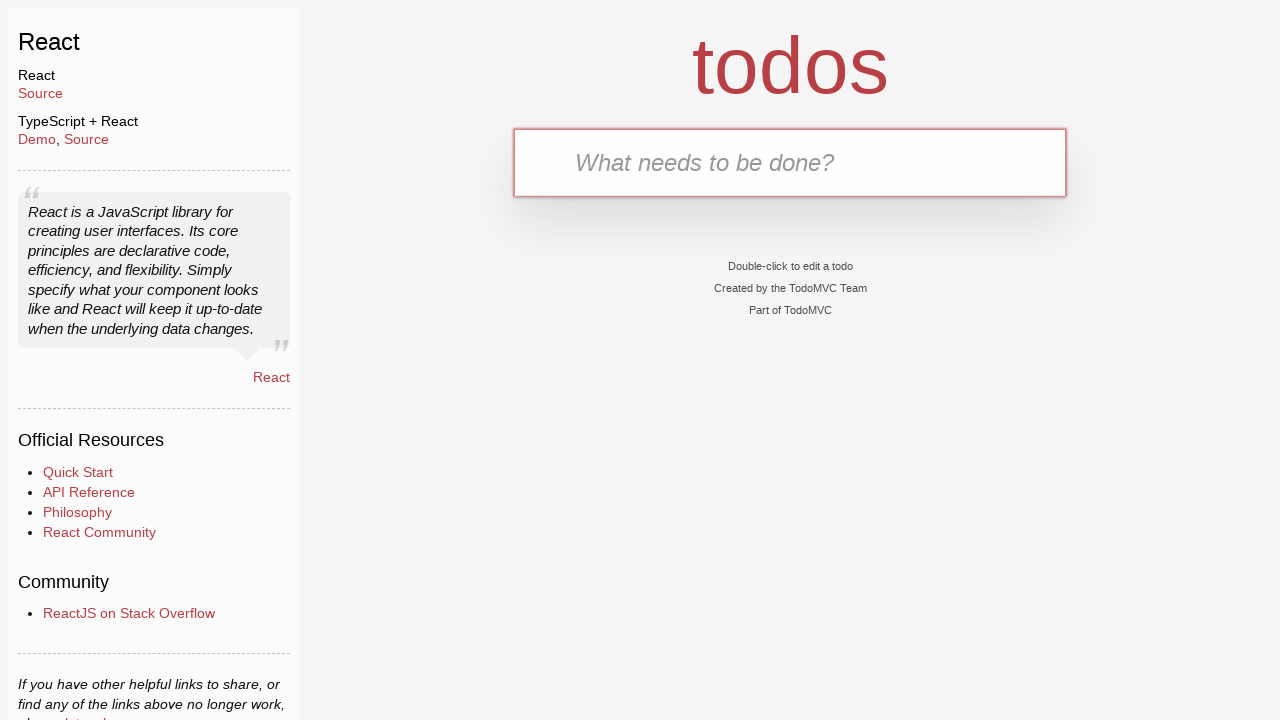

Filled first todo input with 'Review pull requests' on .new-todo
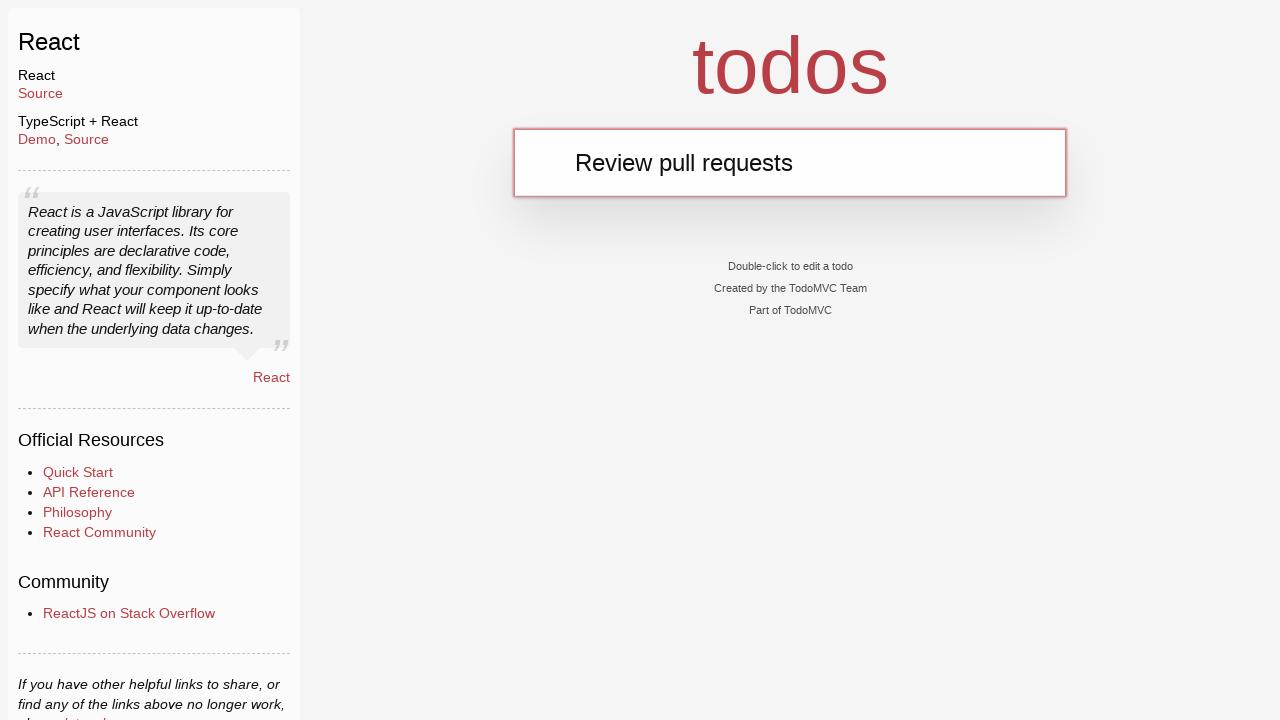

Pressed Enter to create first todo item on .new-todo
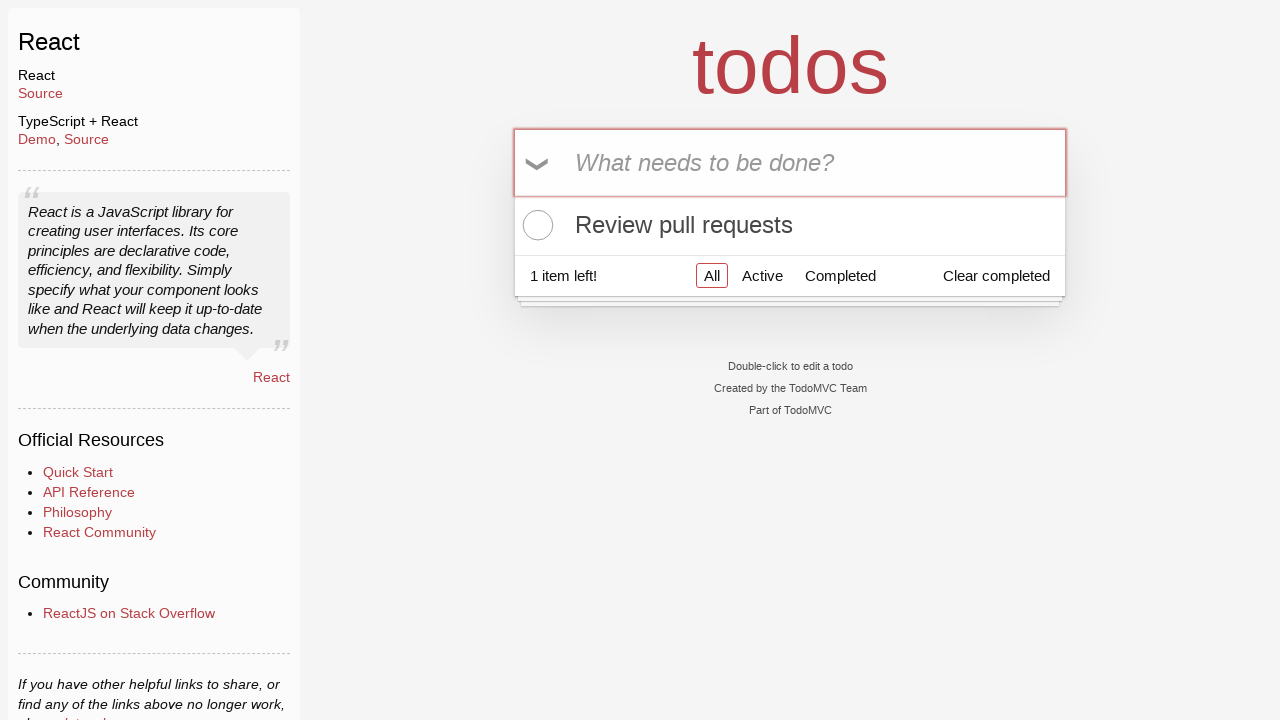

Filled second todo input with 'Update documentation' on .new-todo
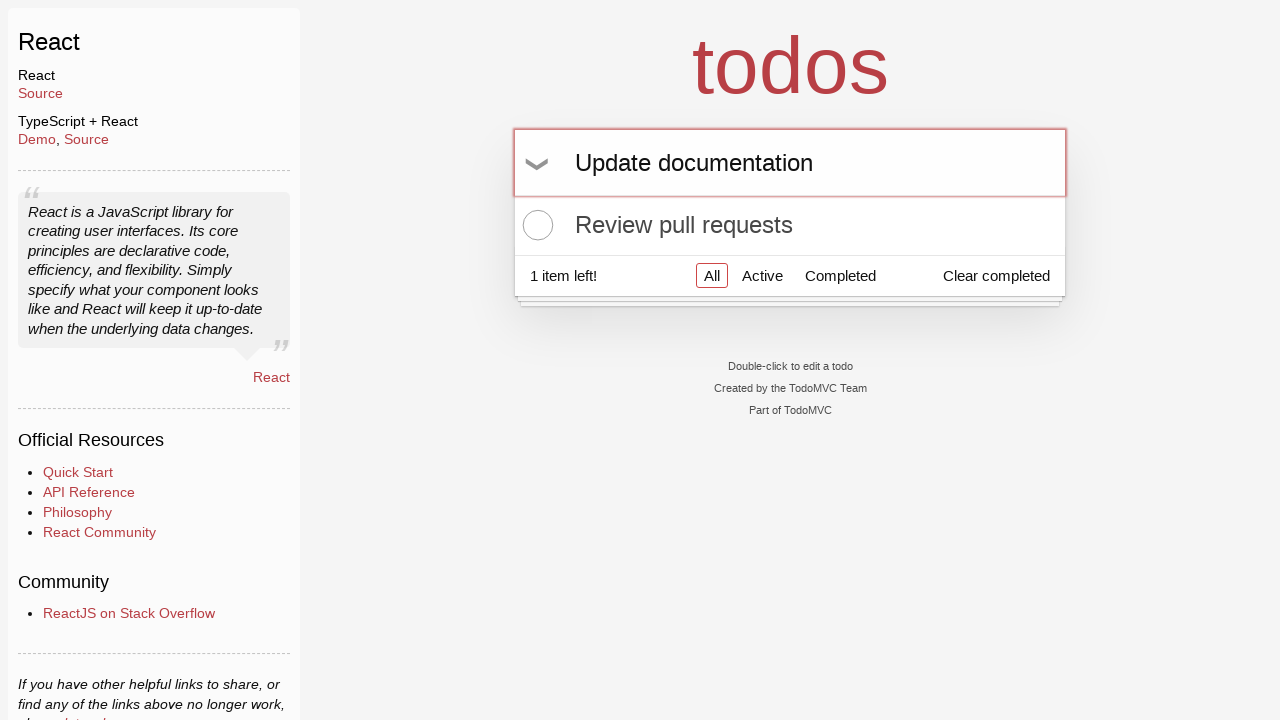

Pressed Enter to create second todo item on .new-todo
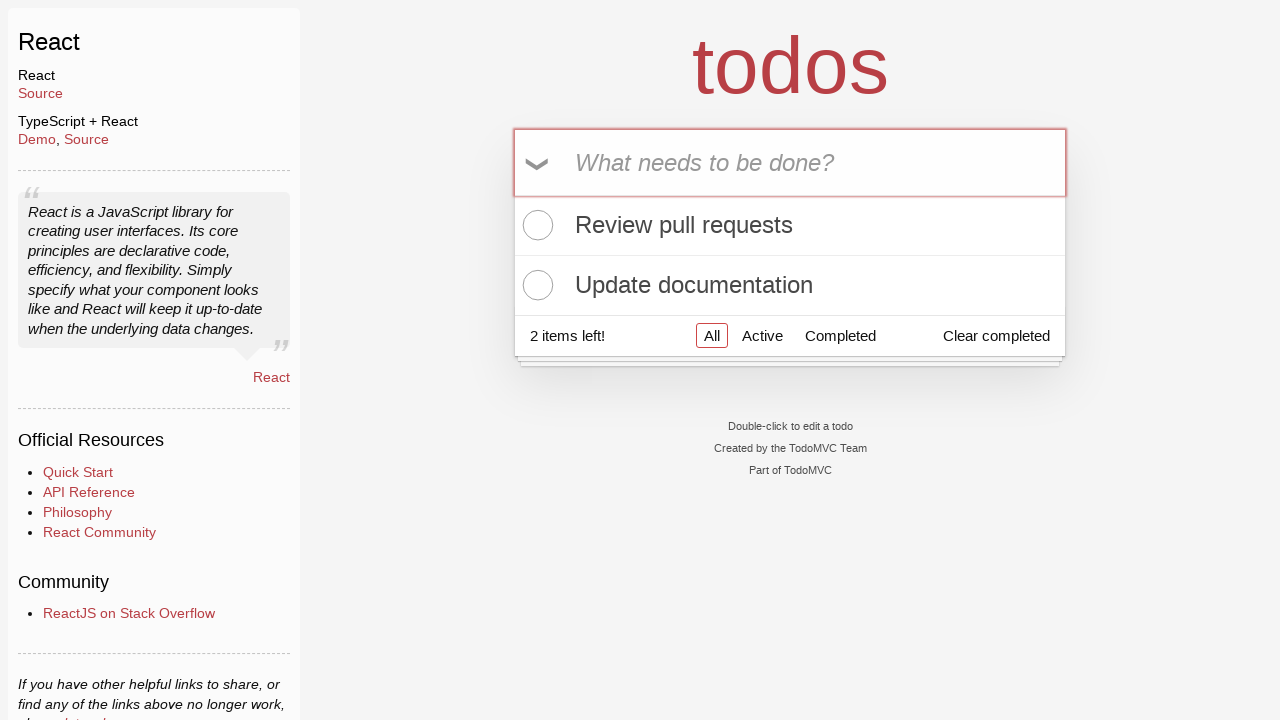

Second todo item appeared in the list
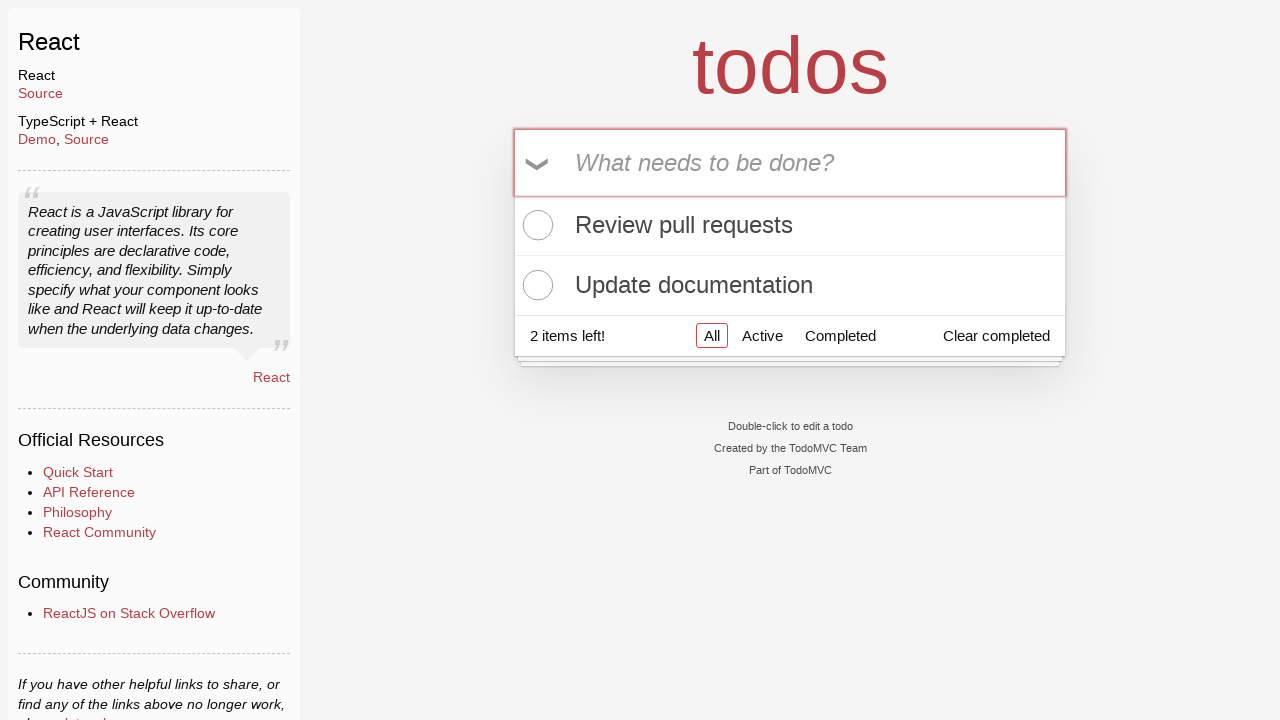

Hovered over second todo item to reveal delete button at (790, 285) on .todo-list li:nth-child(2) label
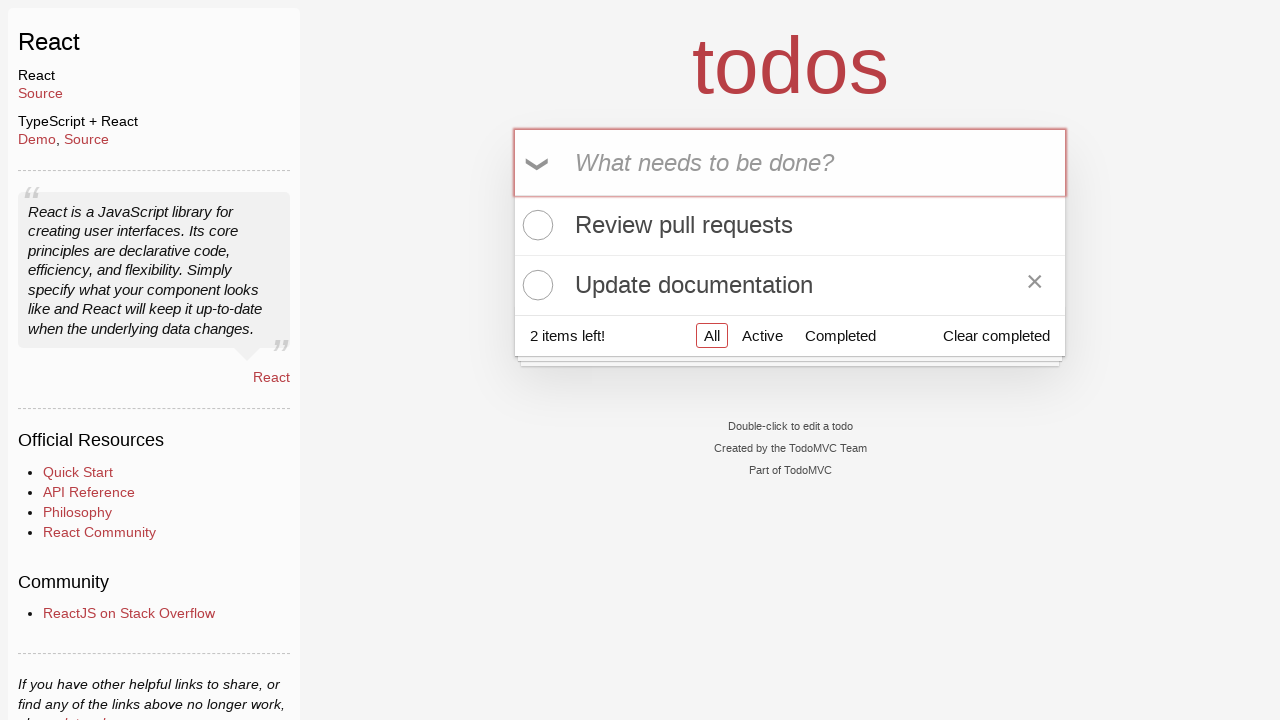

Clicked delete button on second todo item at (1035, 285) on .todo-list li:nth-child(2) .destroy
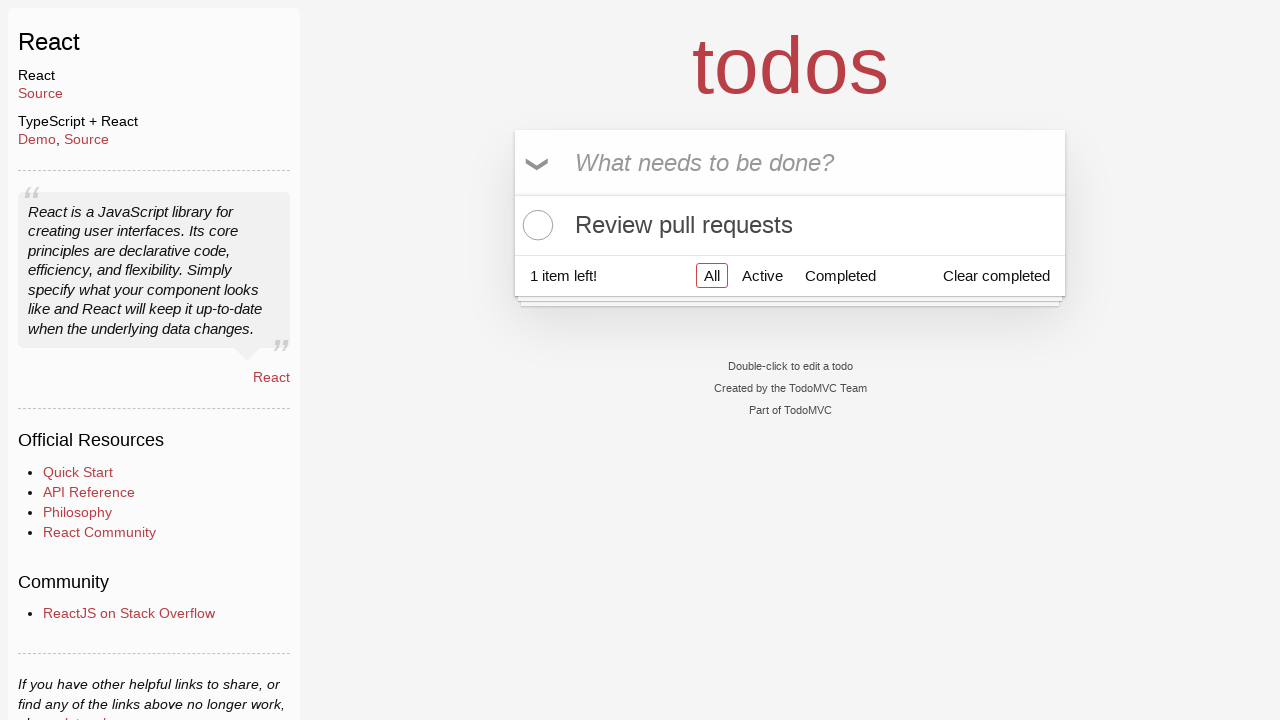

Hovered over first todo item to reveal delete button at (790, 225) on .todo-list li:nth-child(1) label
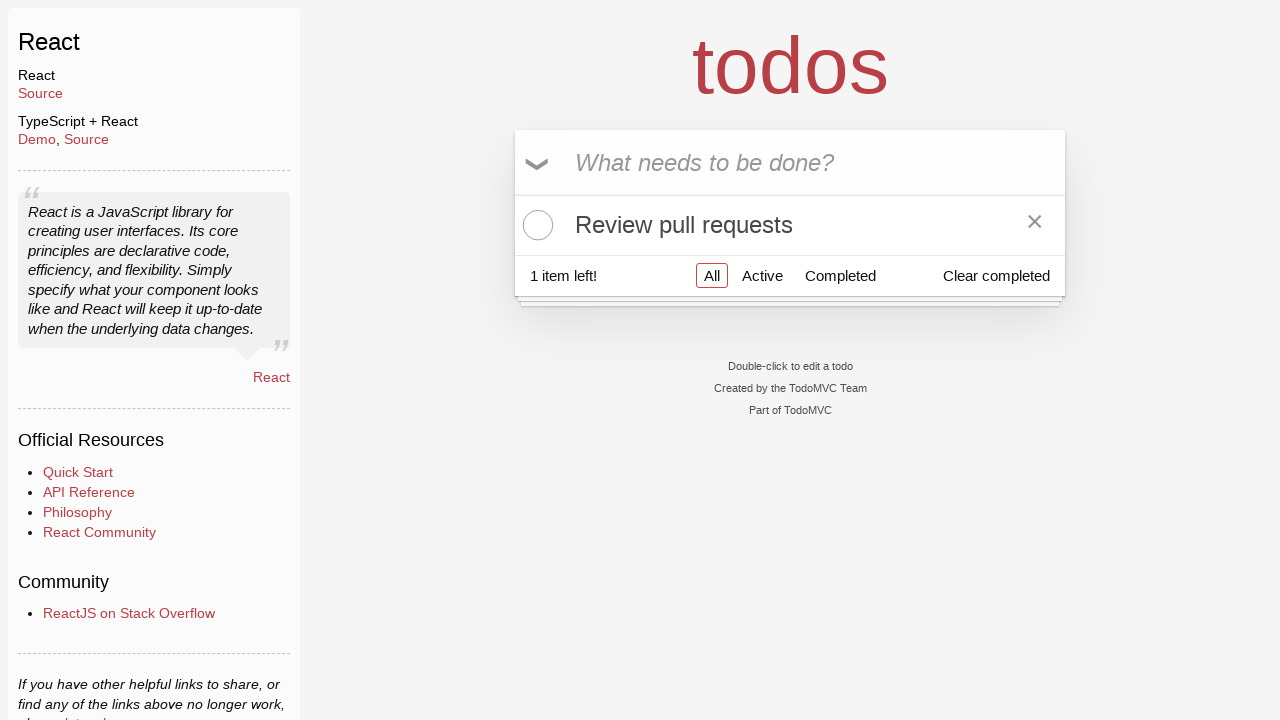

Clicked delete button on first todo item at (1035, 225) on .todo-list li:nth-child(1) .destroy
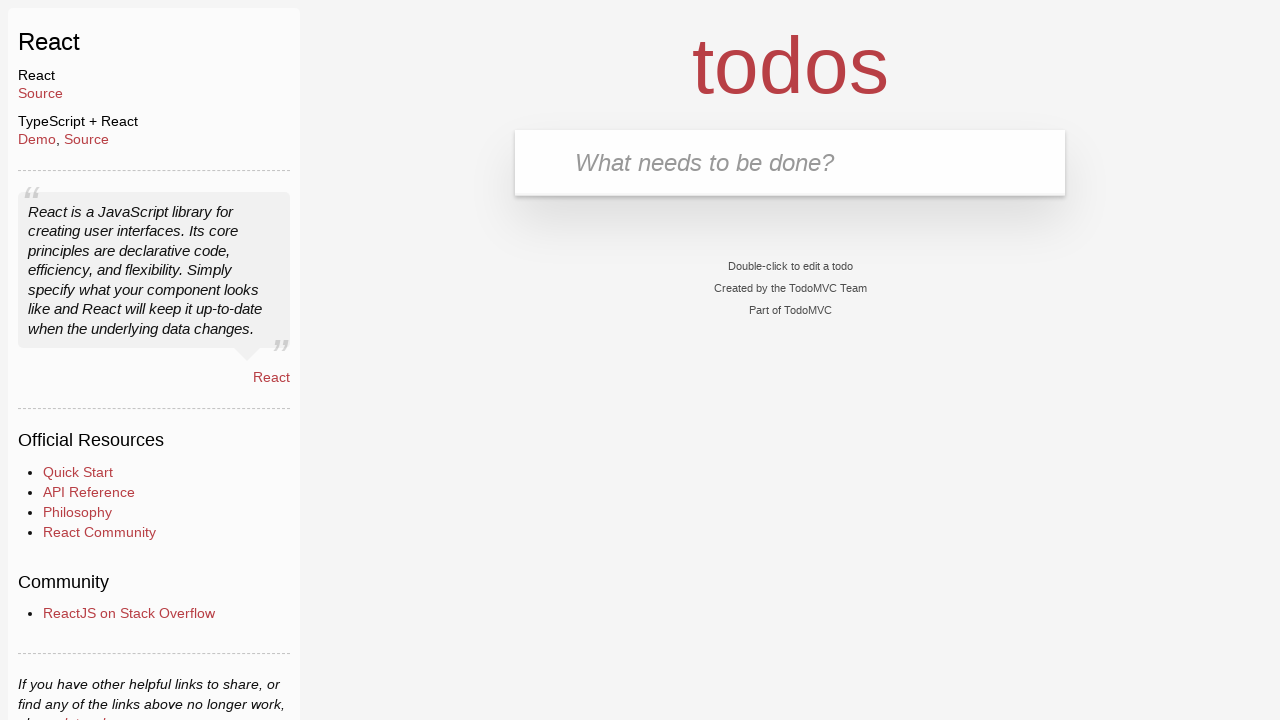

Verified that todo list is empty - all items deleted
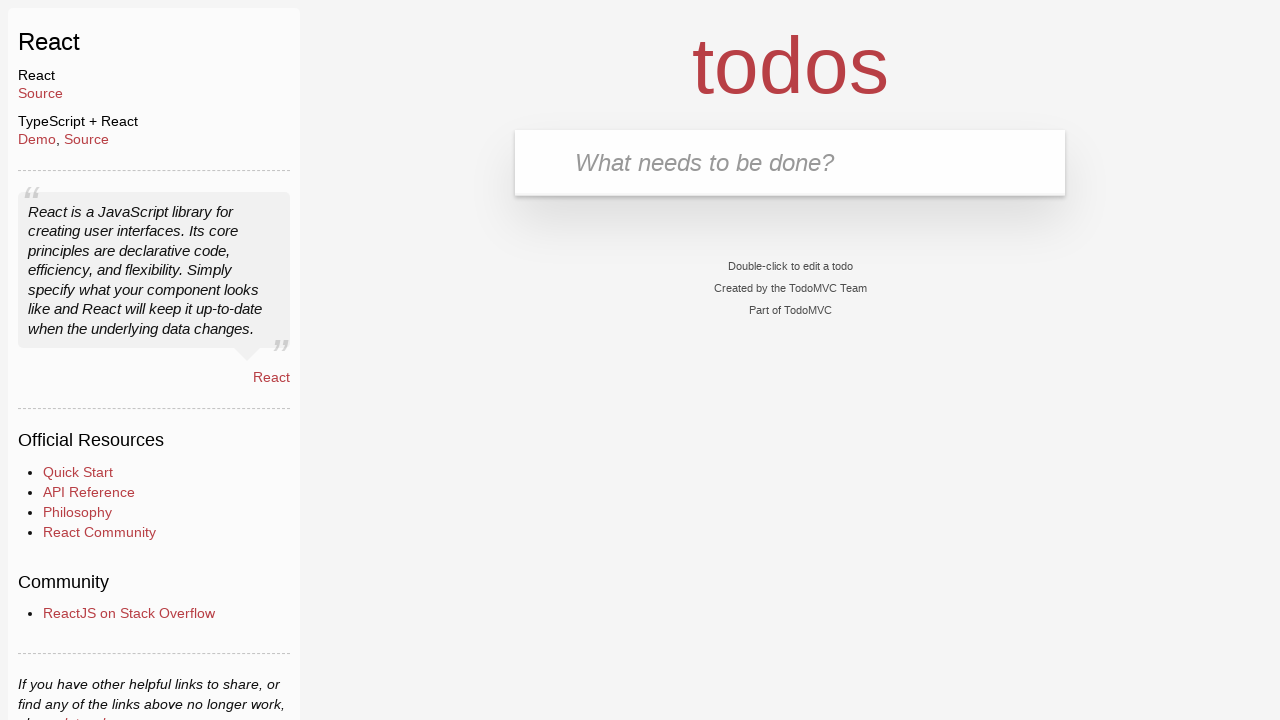

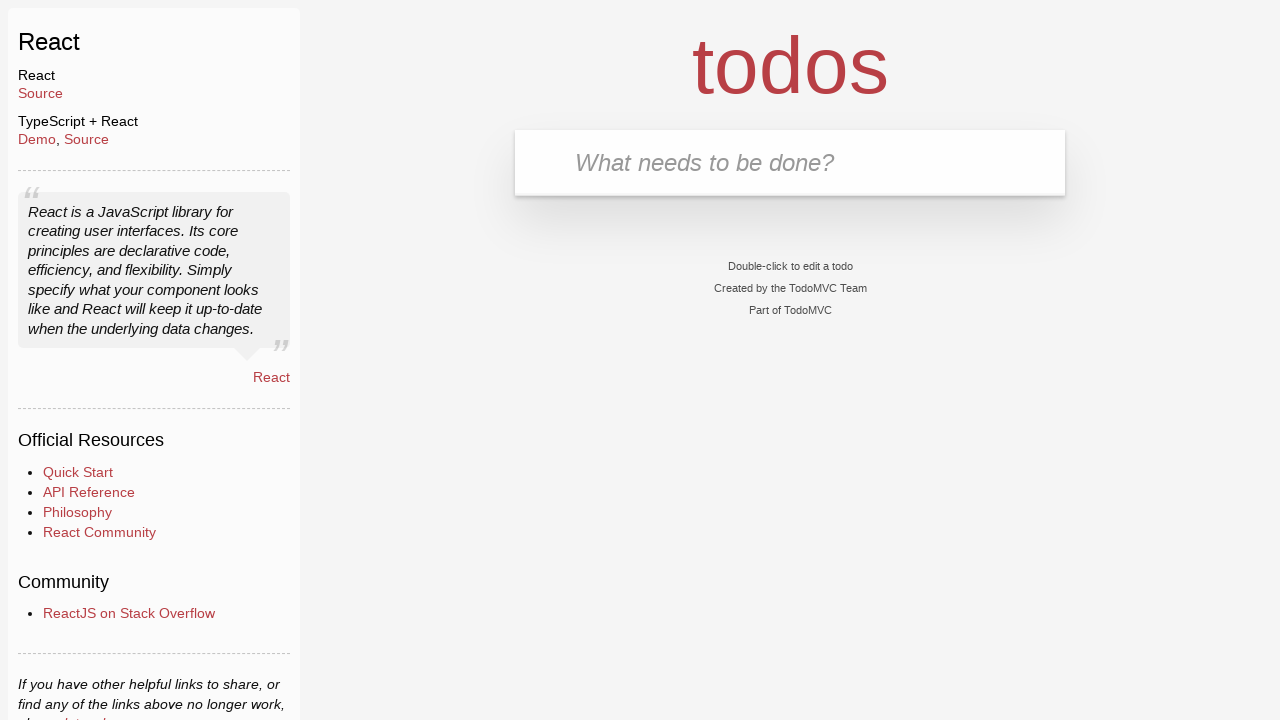